Tests double click functionality by double-clicking a button and verifying the confirmation message

Starting URL: https://demoqa.com/buttons

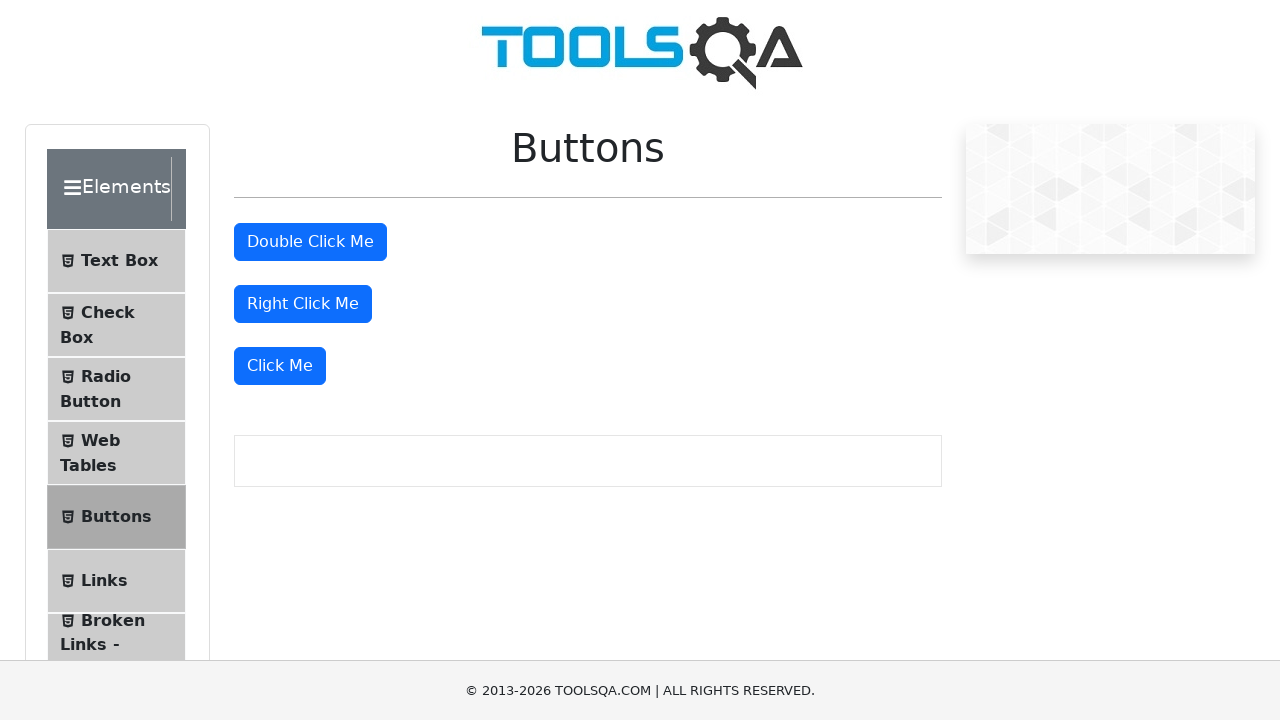

Waited for double click button to be present
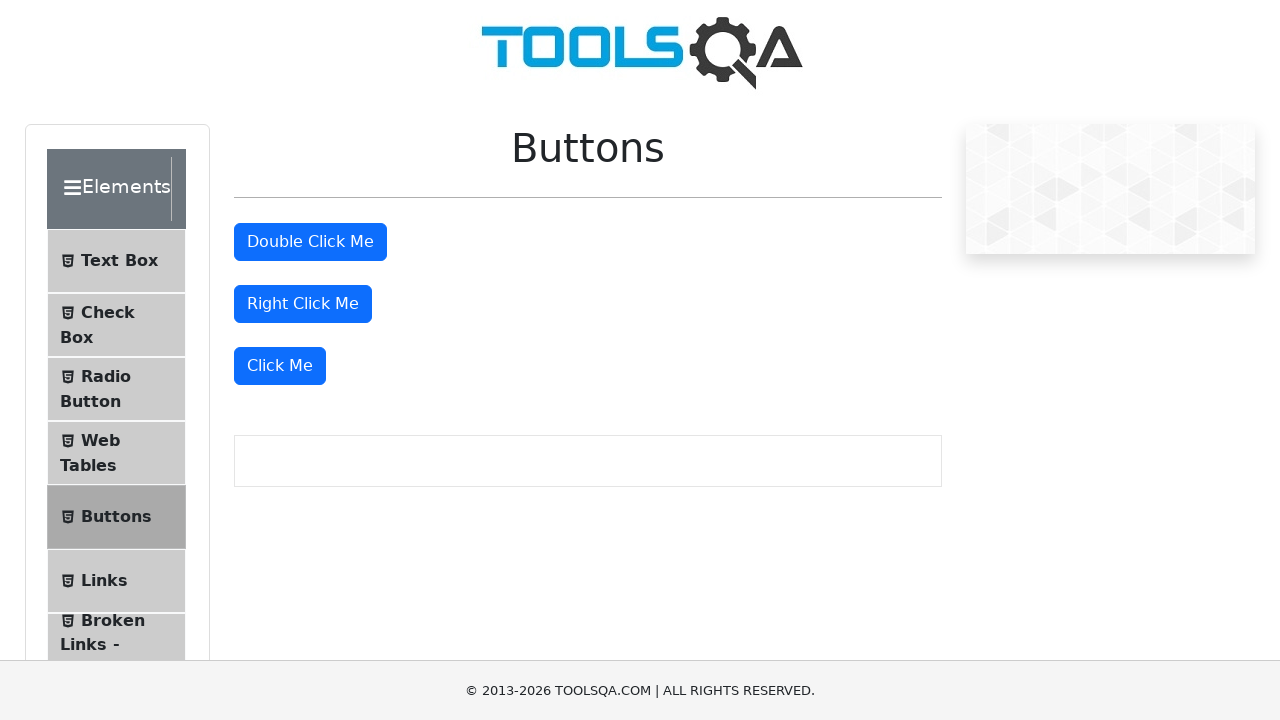

Double-clicked the button at (310, 242) on #doubleClickBtn
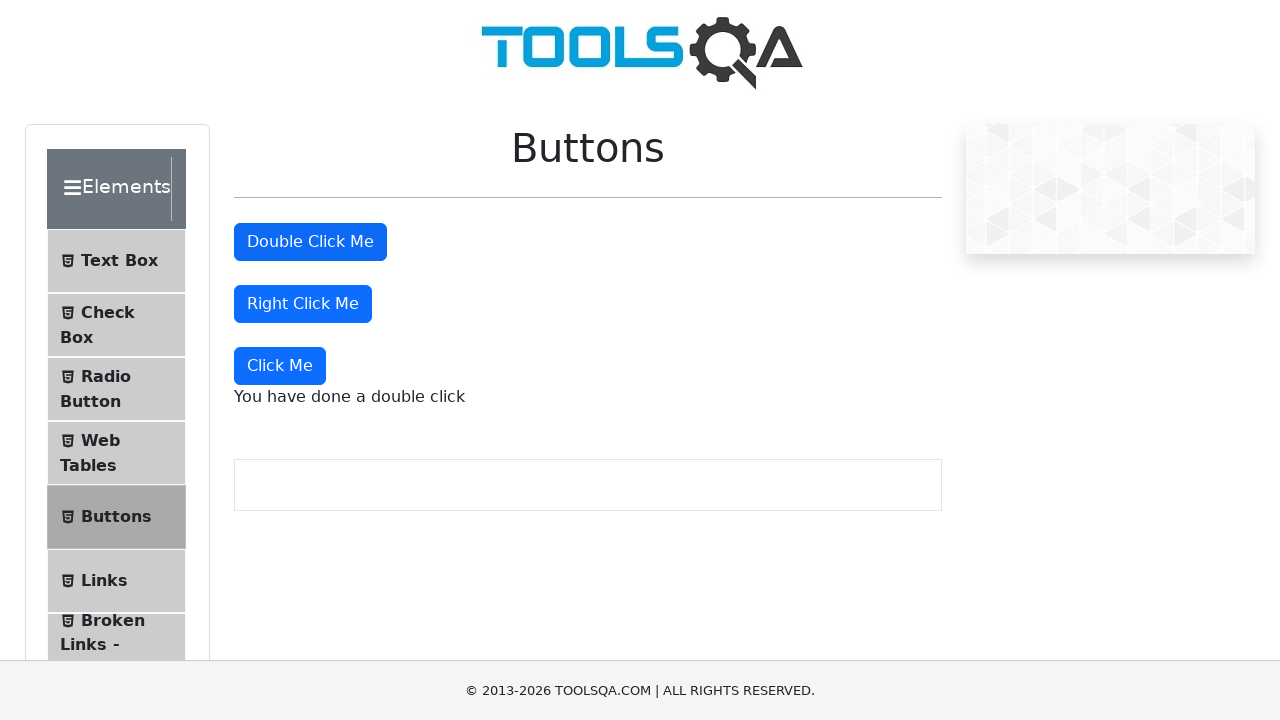

Confirmation message appeared after double click
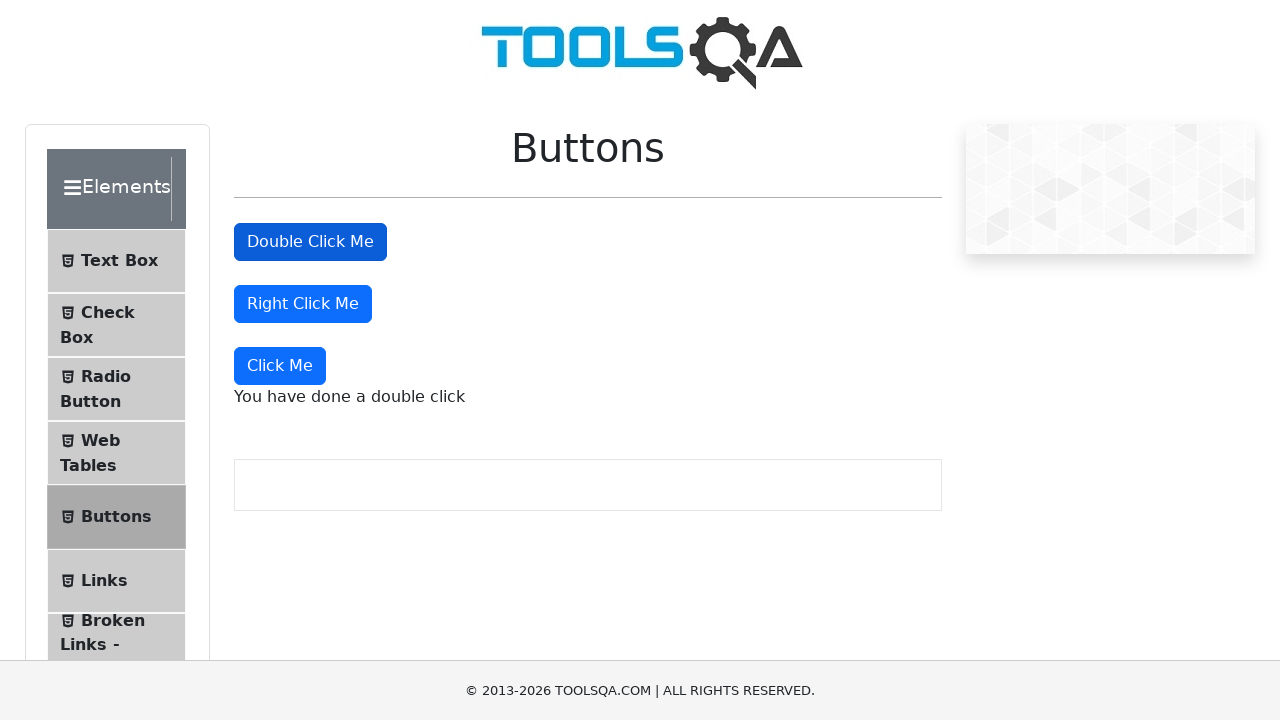

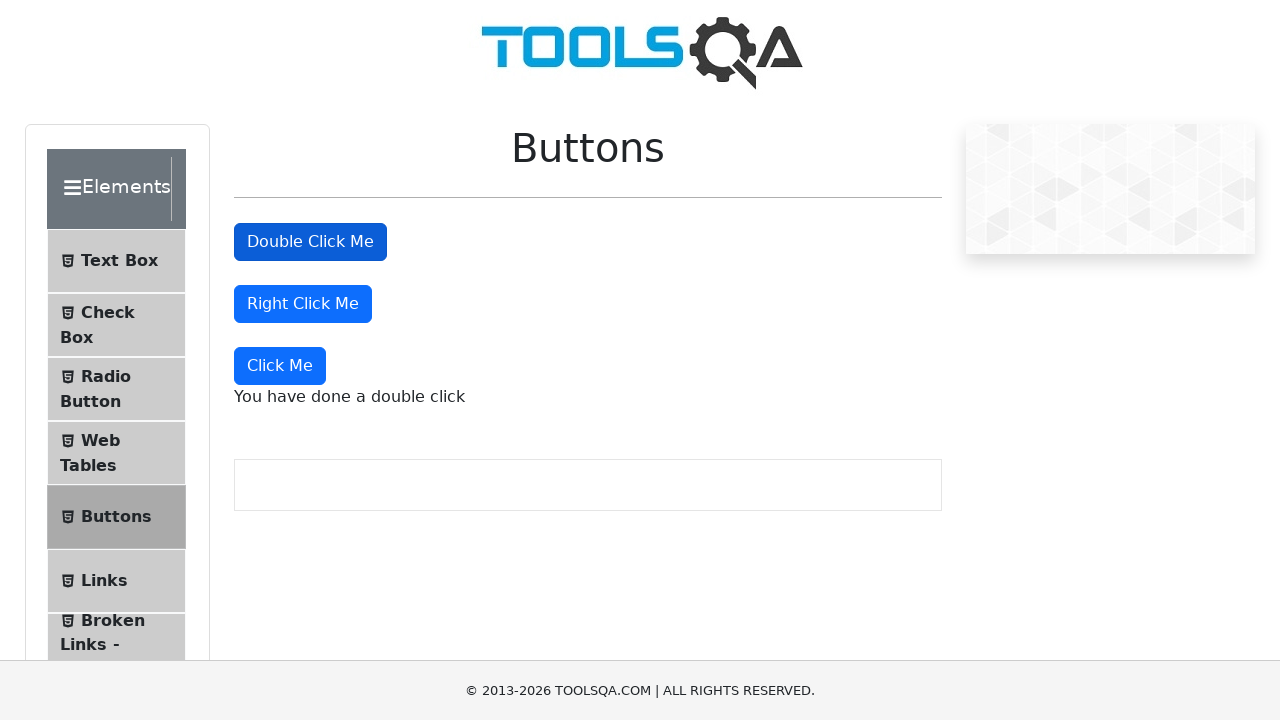